Tests double-click functionality on W3Schools demo page by entering text in a field, double-clicking a copy button, and verifying the text is copied to another field

Starting URL: https://www.w3schools.com/tags/tryit.asp?filename=tryhtml5_ev_ondblclick3

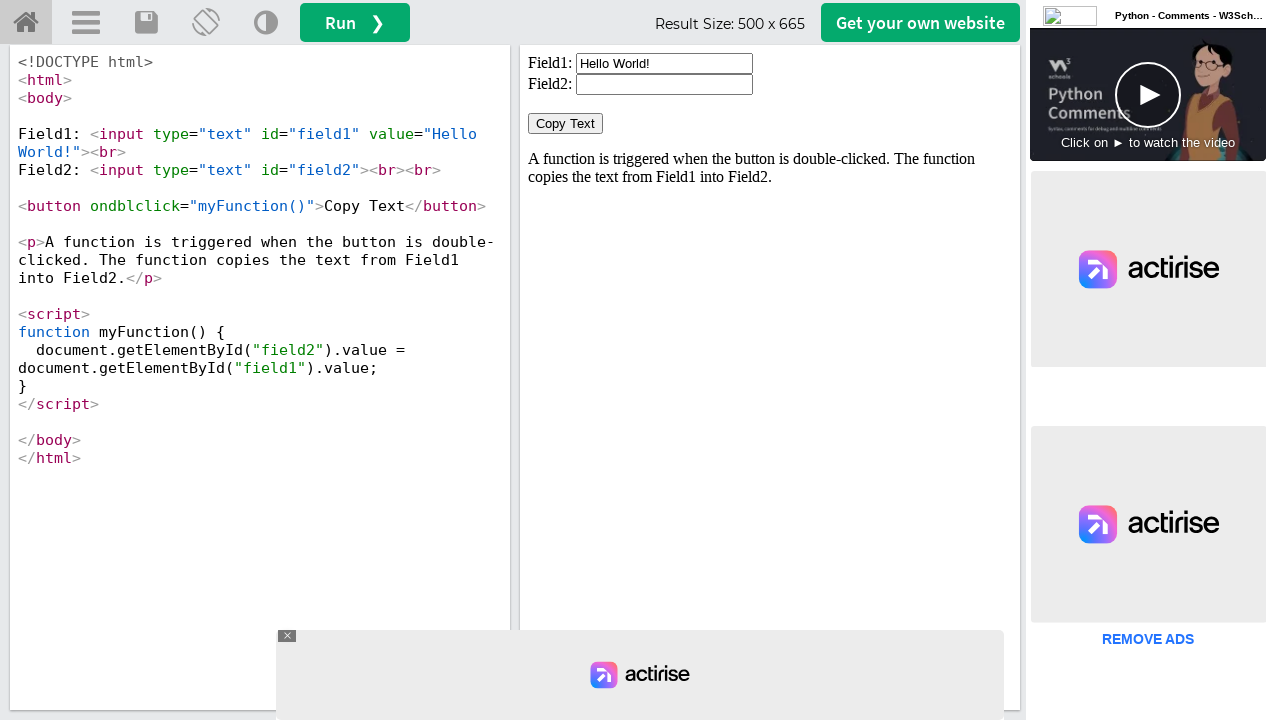

Located iframe containing the demo
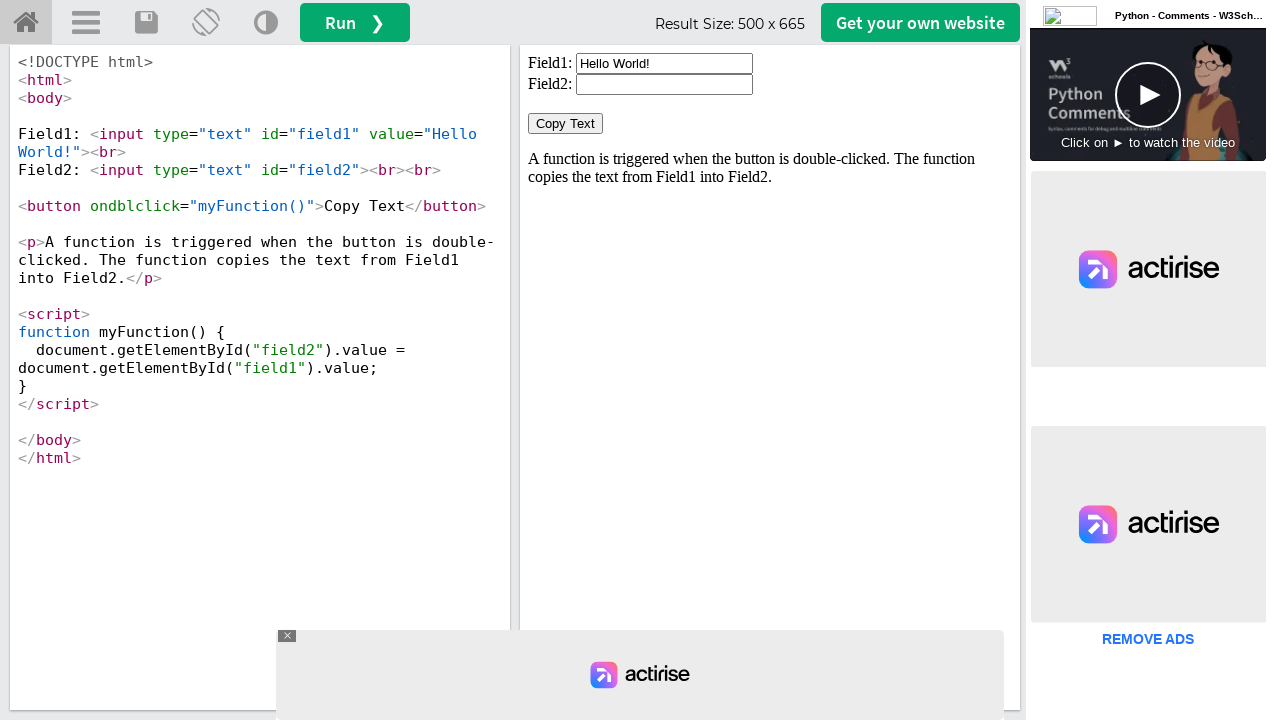

Cleared the first input field on iframe[id='iframeResult'] >> internal:control=enter-frame >> input#field1
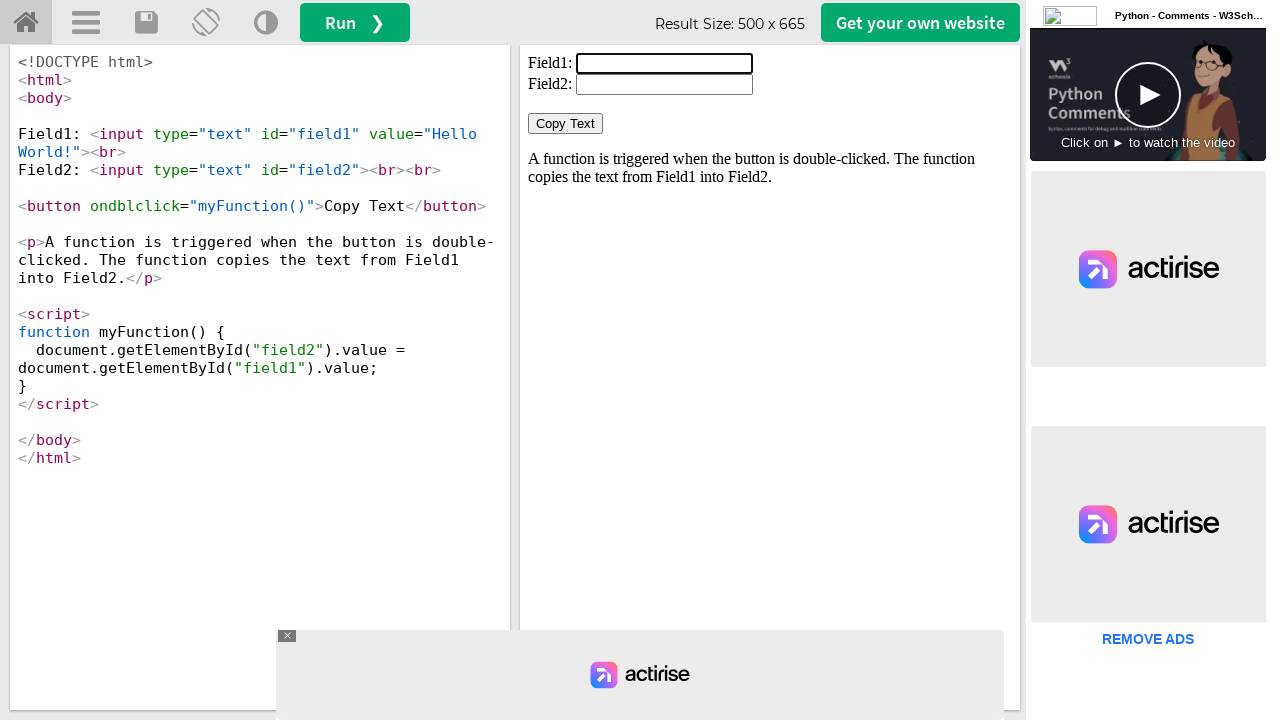

Entered 'Welcome' text in the first input field on iframe[id='iframeResult'] >> internal:control=enter-frame >> input#field1
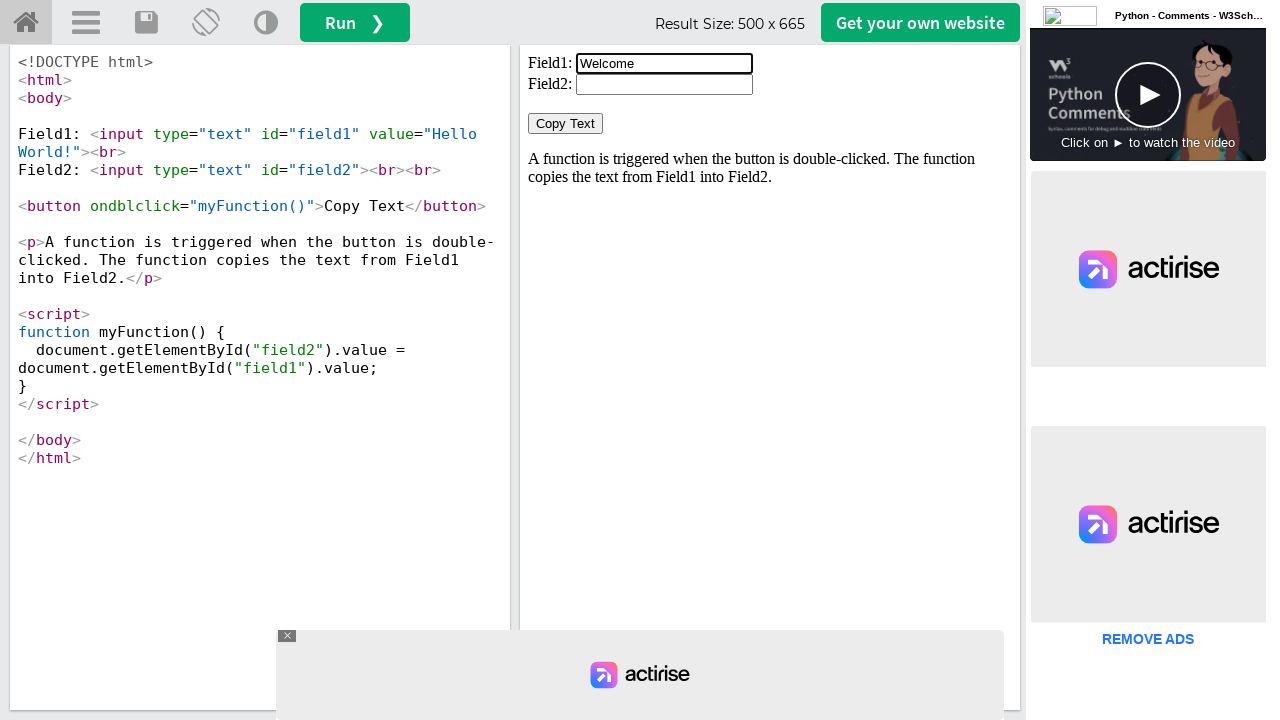

Double-clicked the Copy Text button at (566, 124) on iframe[id='iframeResult'] >> internal:control=enter-frame >> button:has-text('Co
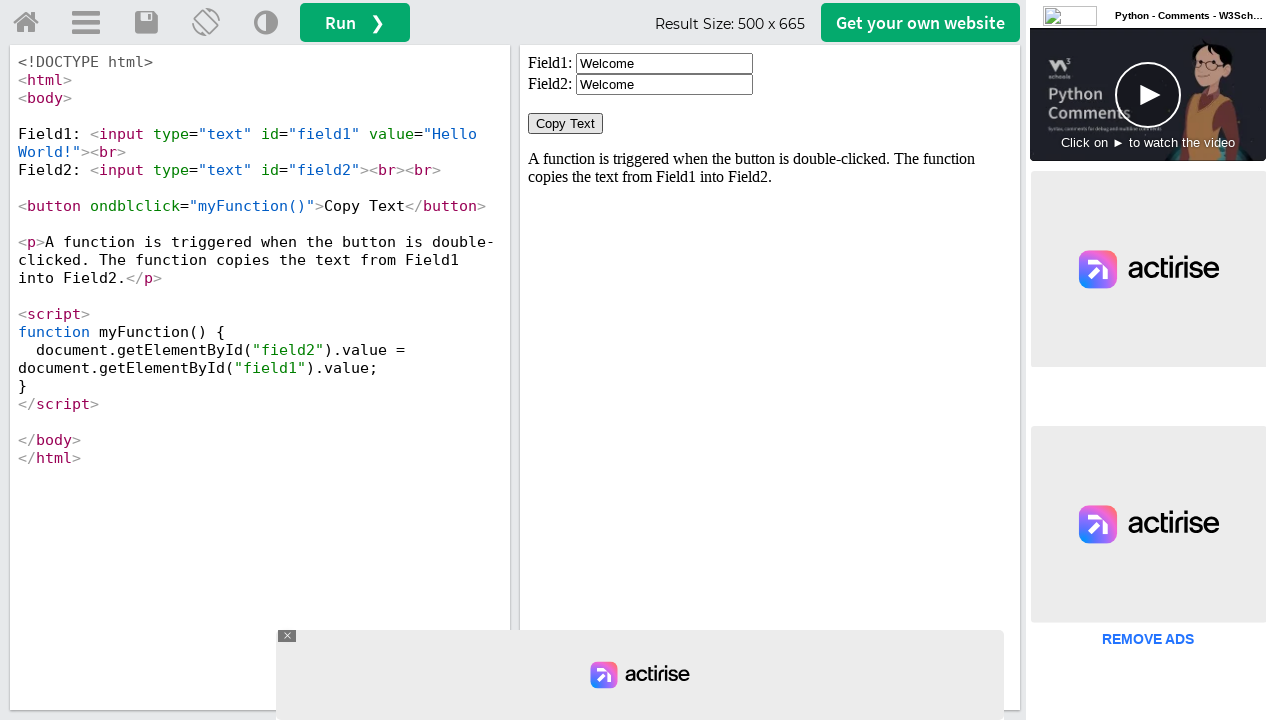

Retrieved the value from the second input field
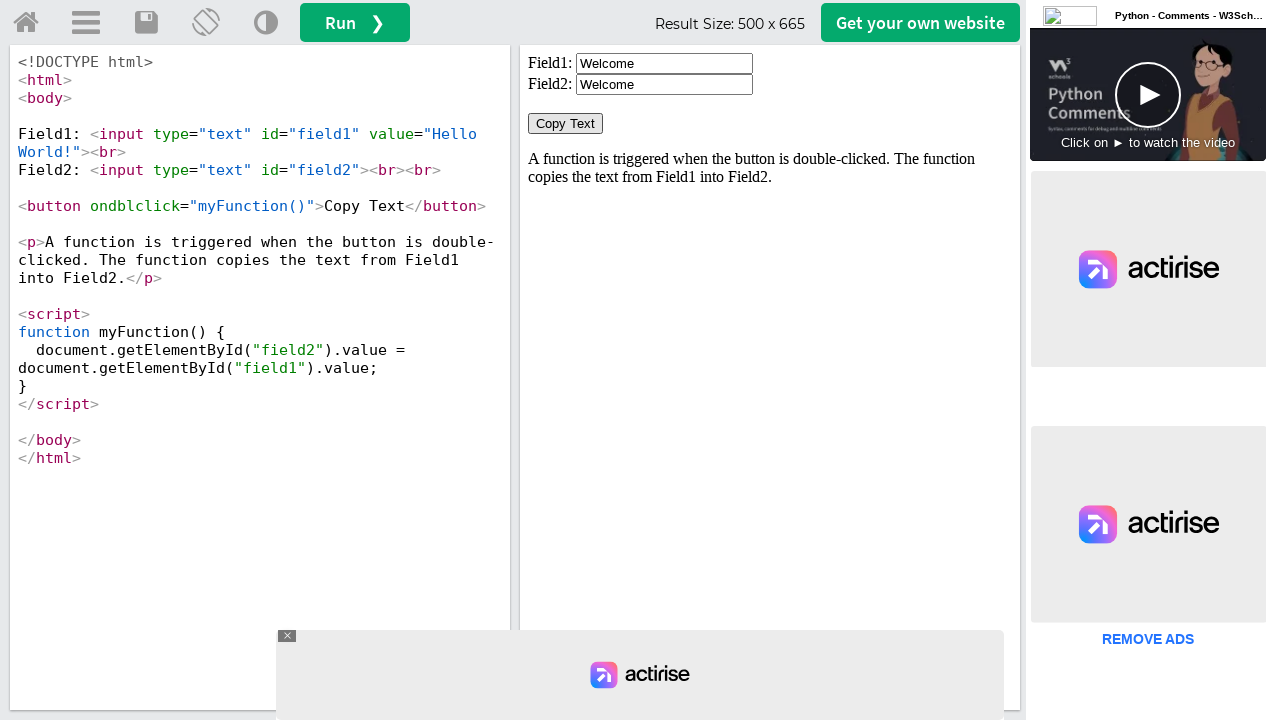

Verified that 'Welcome' was successfully copied to the second field
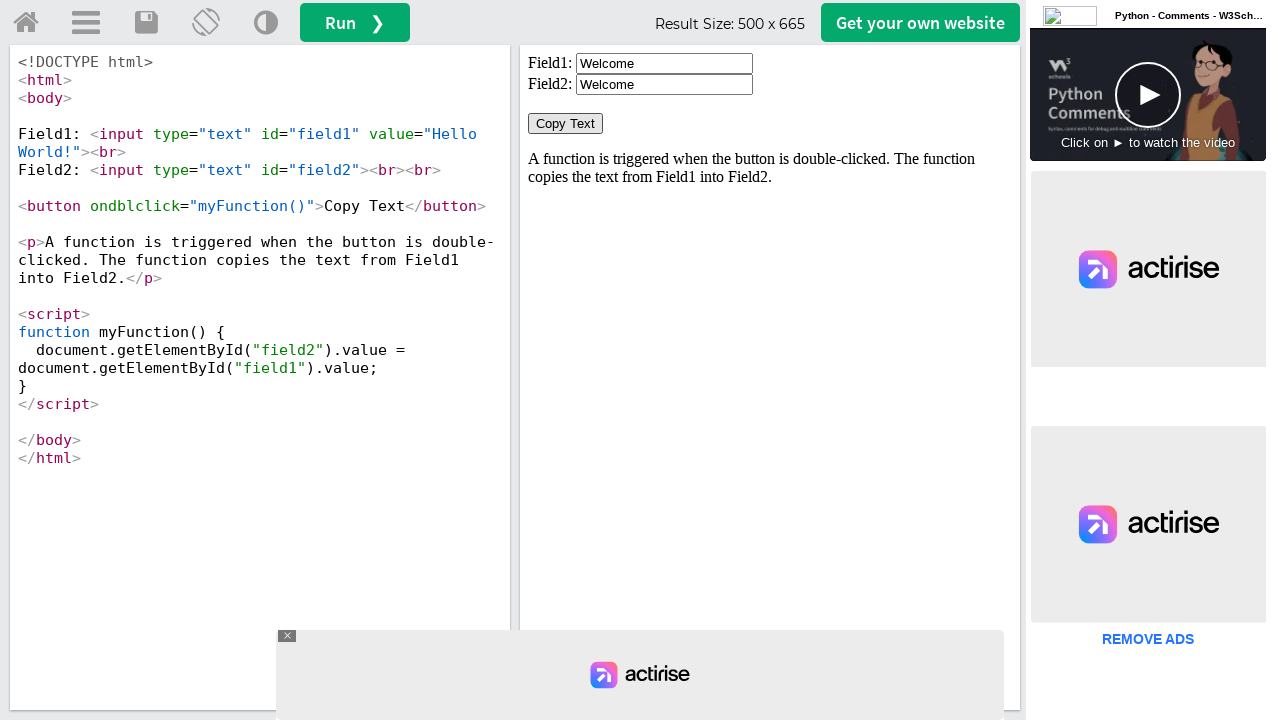

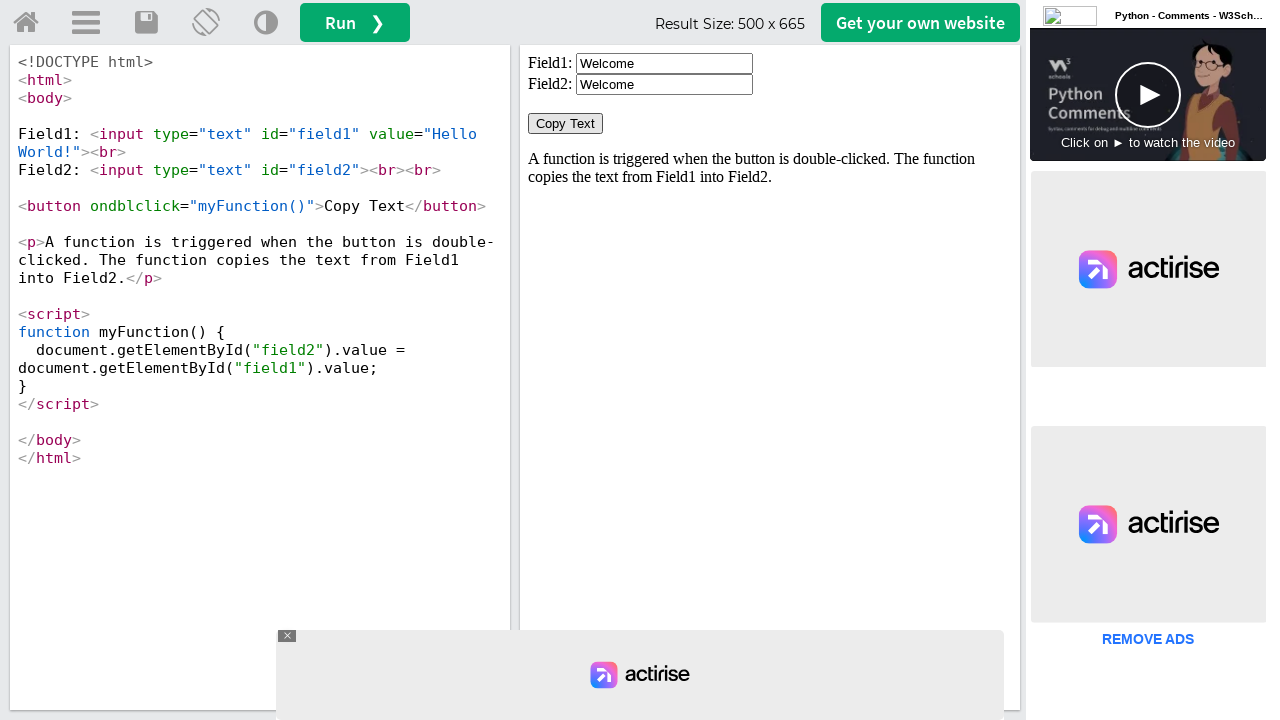